Tests multiple password attempts by extracting text and trying each word as a password

Starting URL: https://the-internet.herokuapp.com/

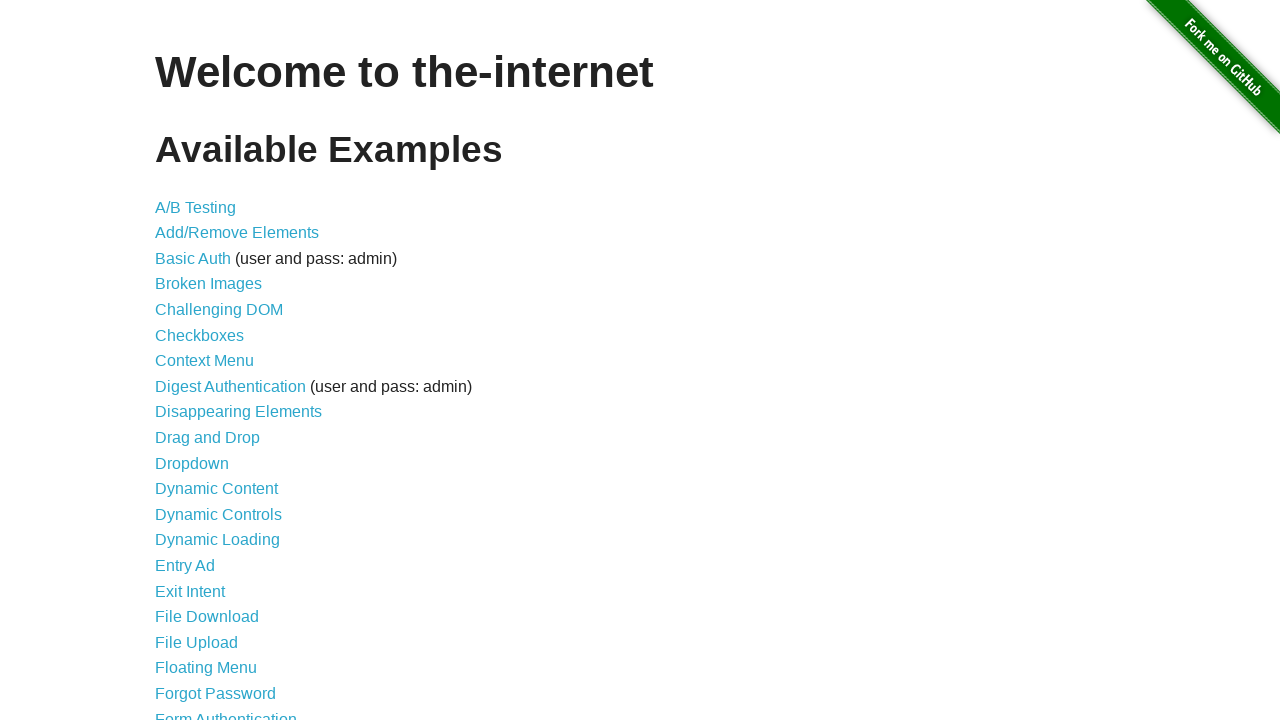

Clicked Form Authentication link to navigate to login page at (226, 712) on xpath=//a[@href="/login"]
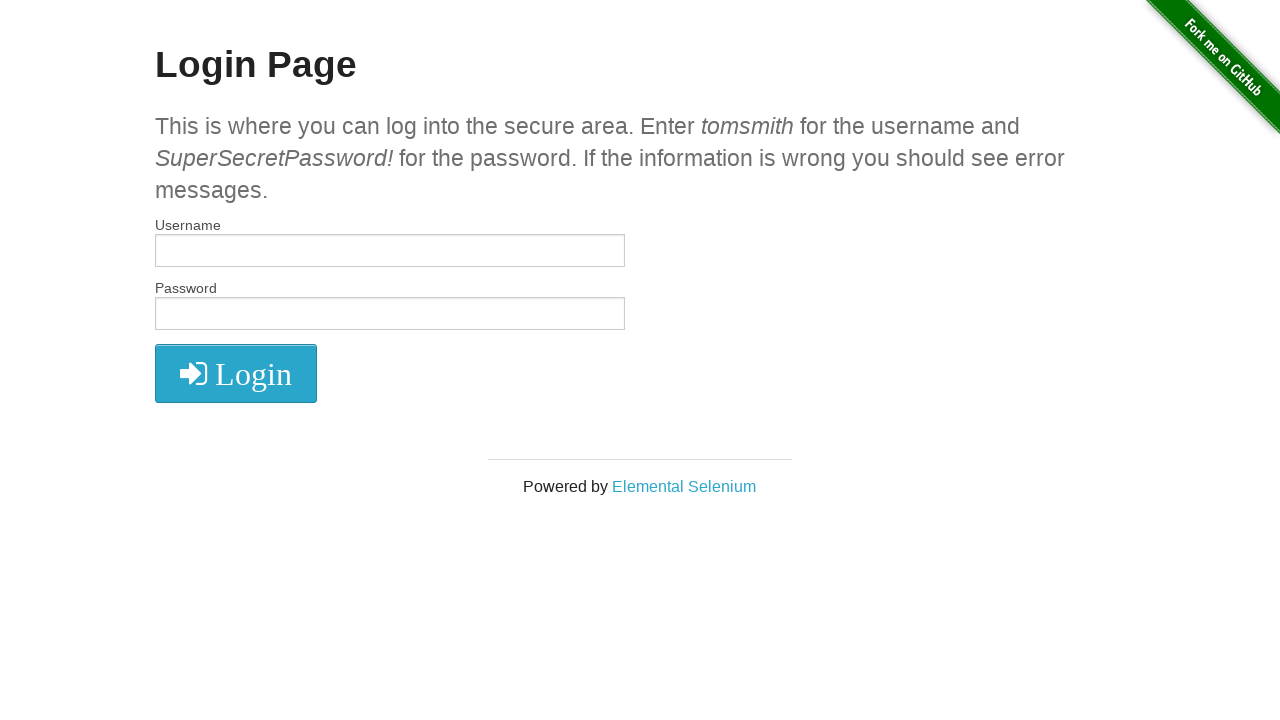

Retrieved password hint text from h4 element
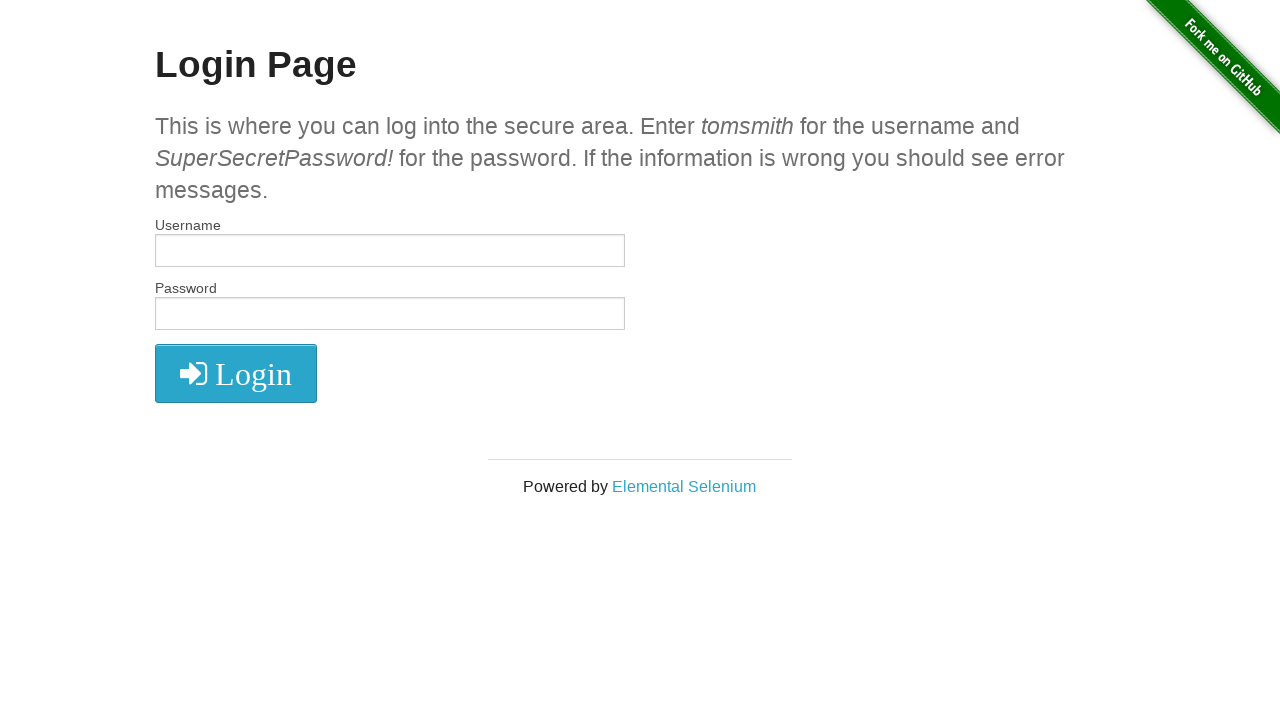

Split hint text into 30 words
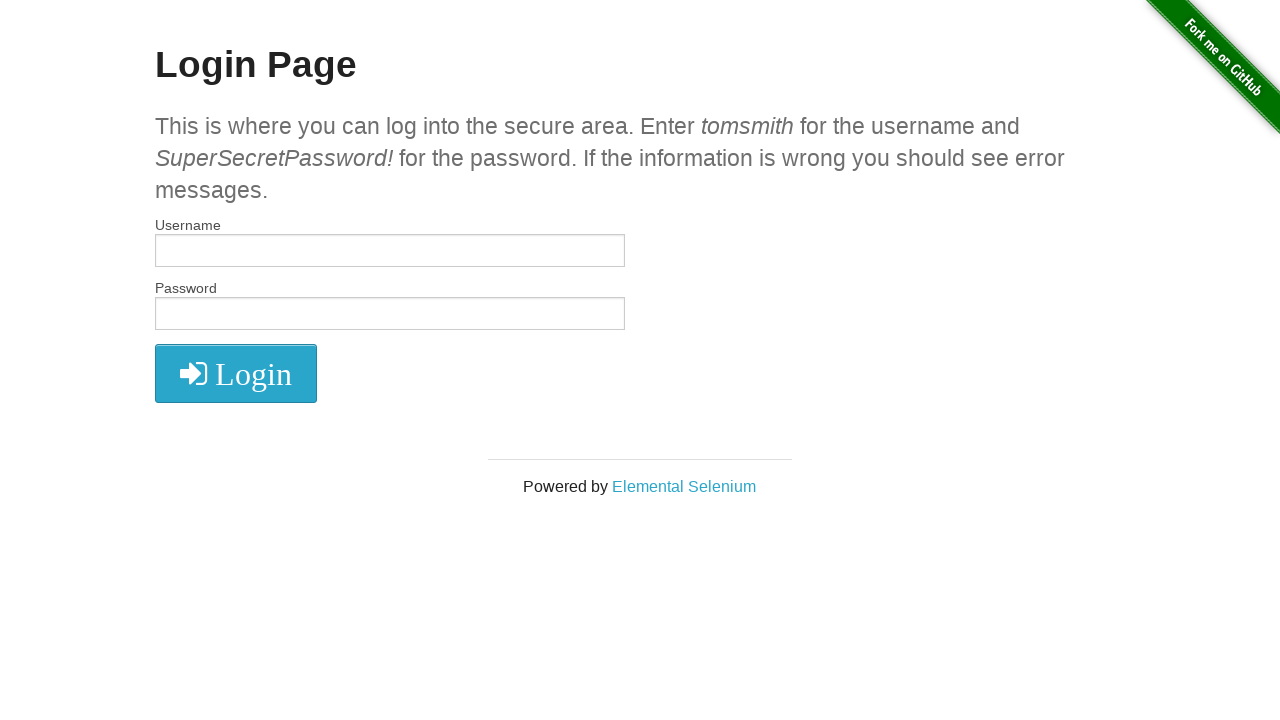

Filled username field with 'tomsmith' on #username
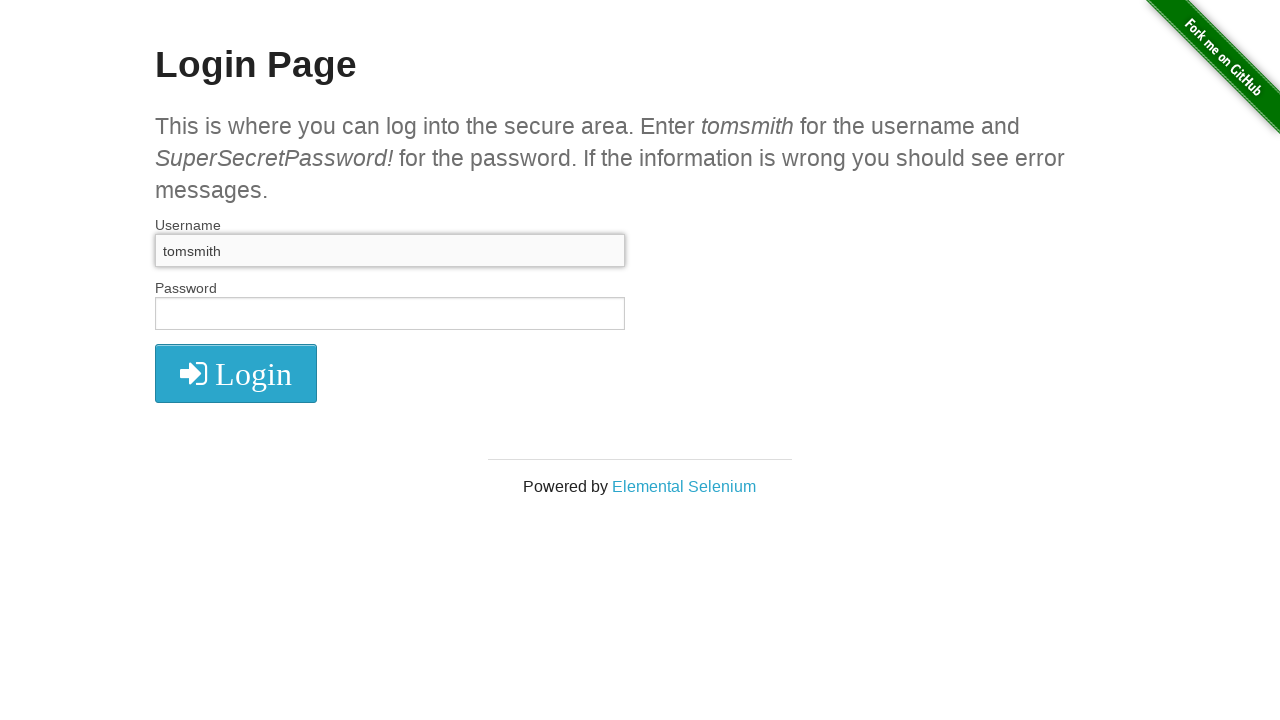

Filled password field with 'This' on #password
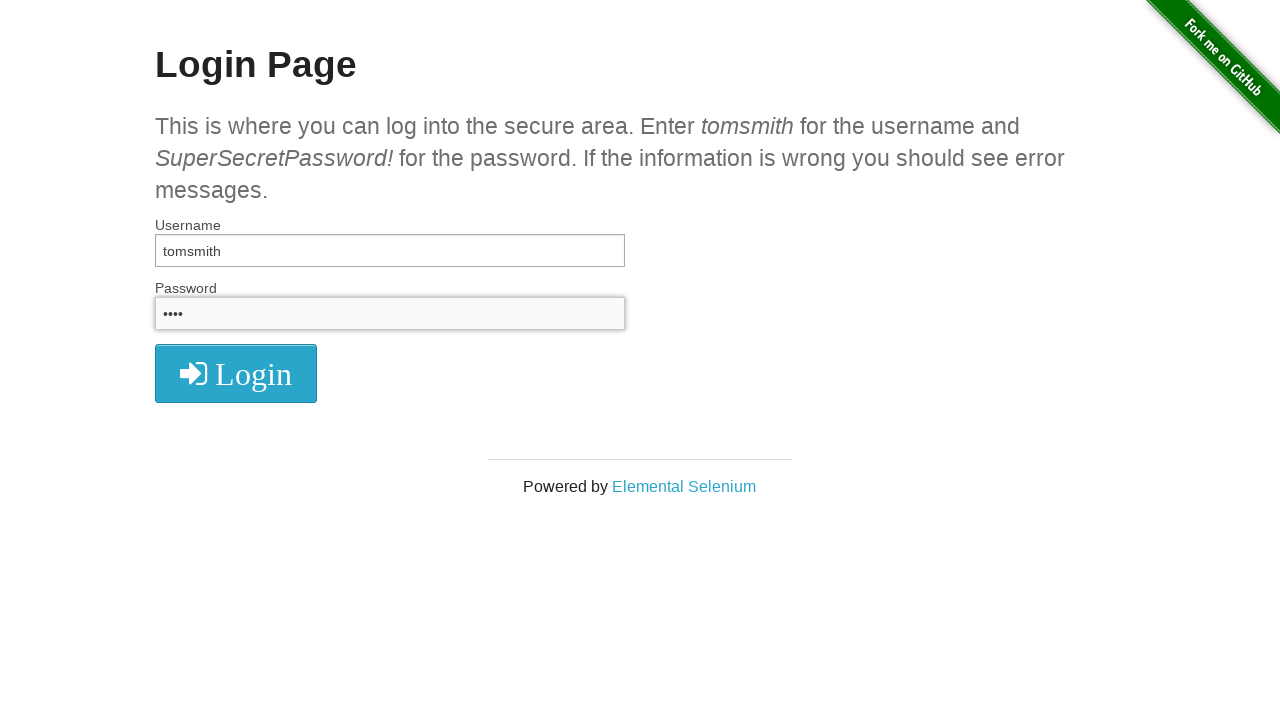

Clicked login button with password attempt 'This' at (236, 373) on xpath=//*[@id="login"]/button
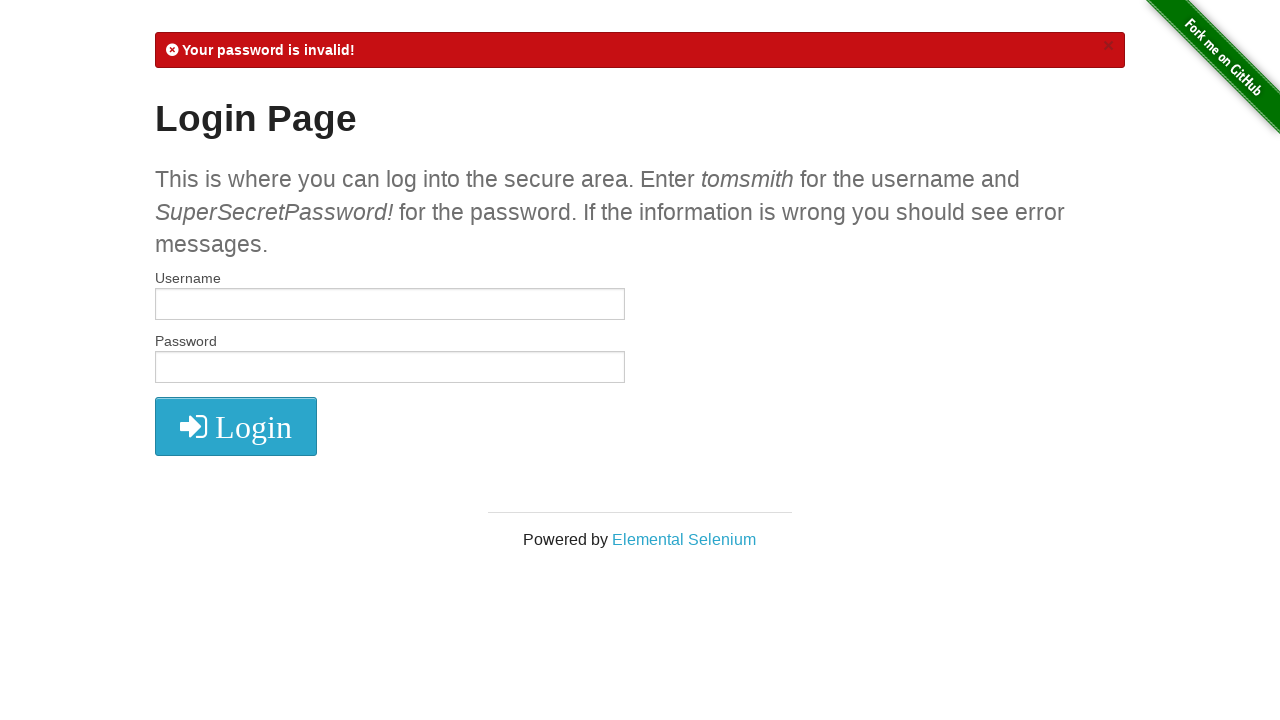

Filled username field with 'tomsmith' on #username
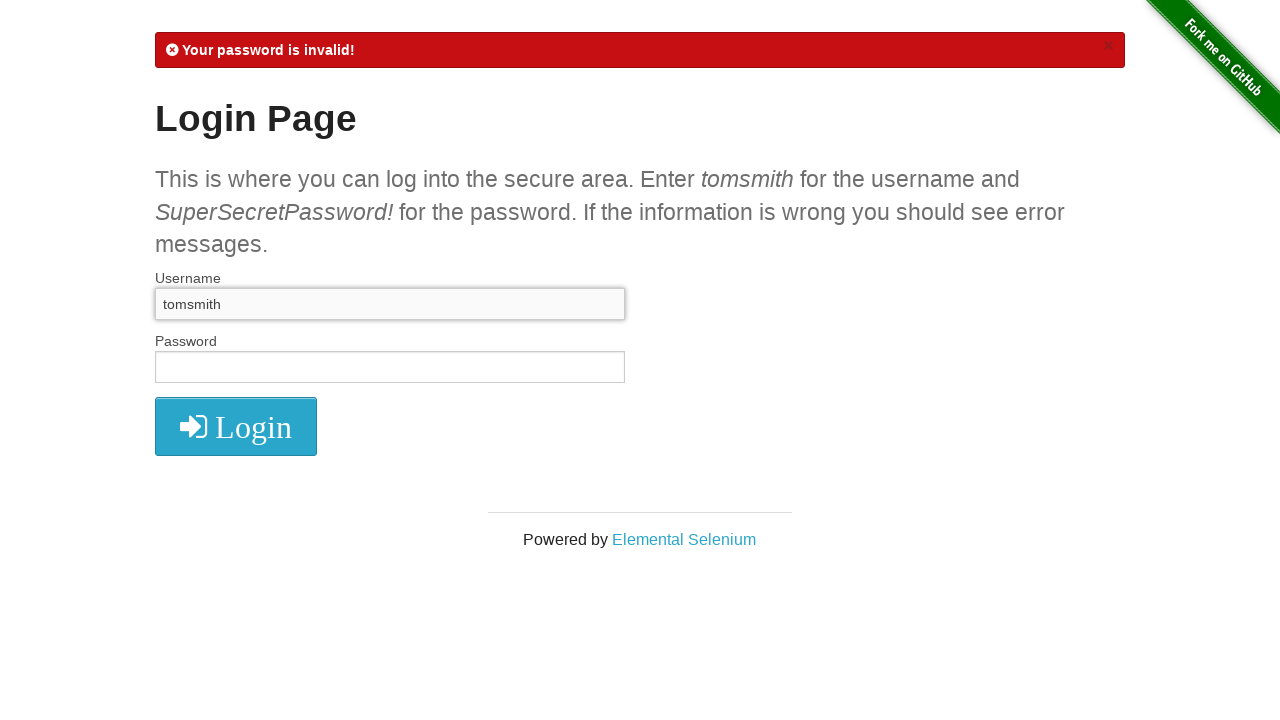

Filled password field with 'is' on #password
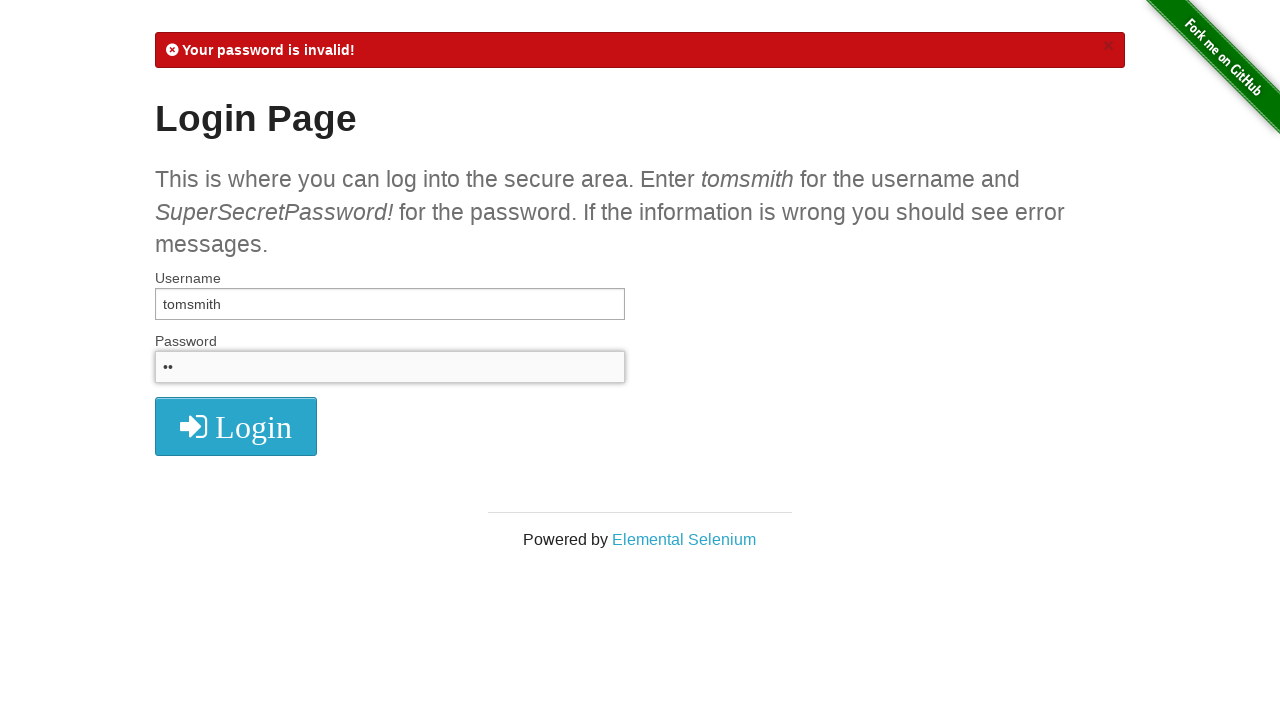

Clicked login button with password attempt 'is' at (236, 427) on xpath=//*[@id="login"]/button
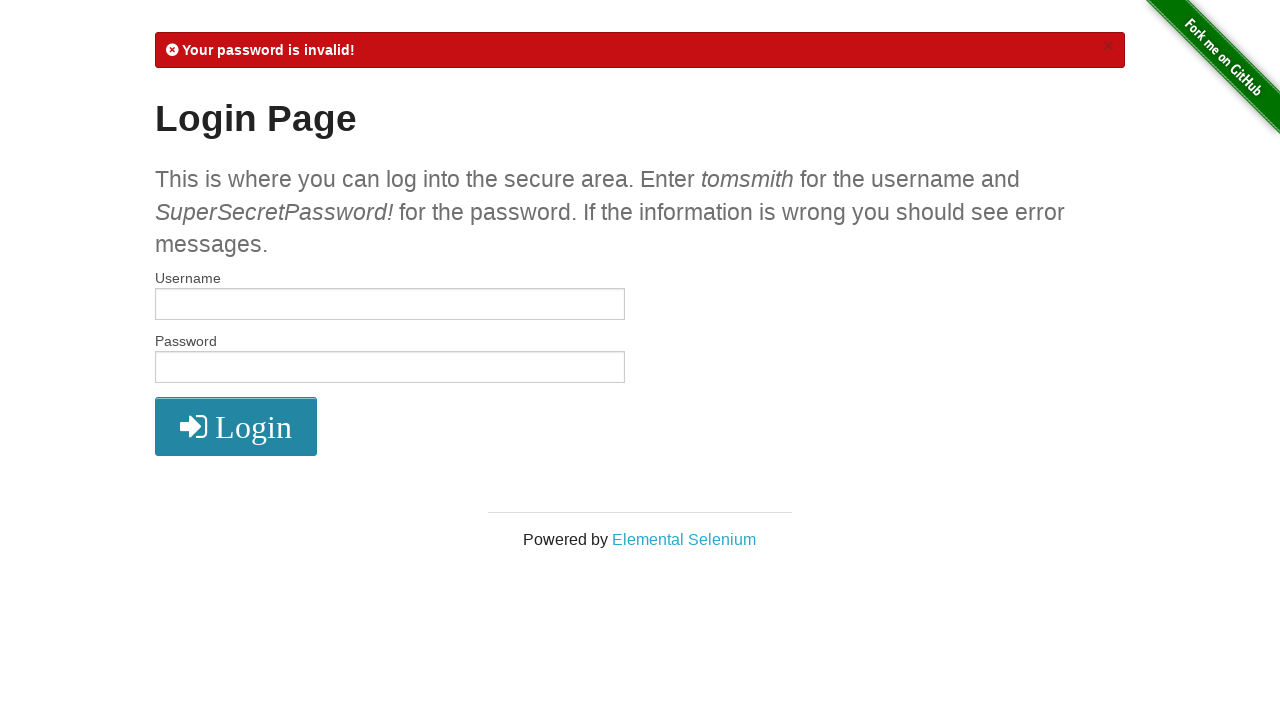

Filled username field with 'tomsmith' on #username
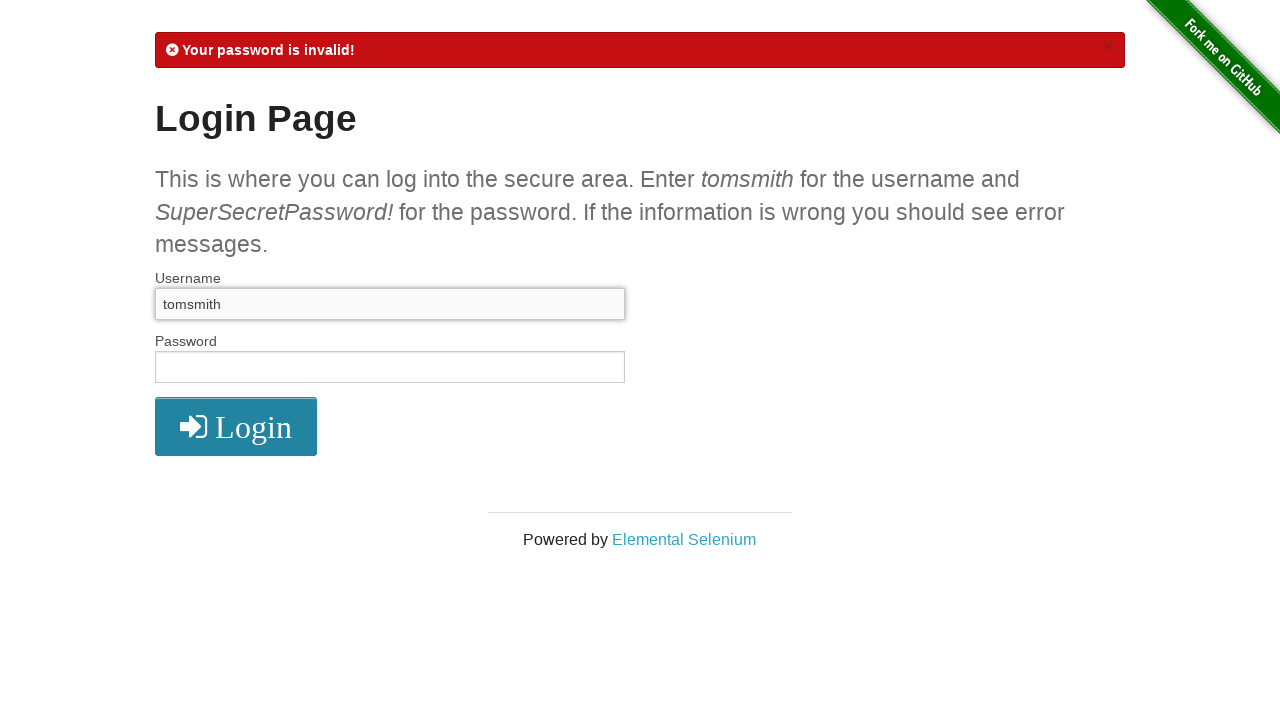

Filled password field with 'where' on #password
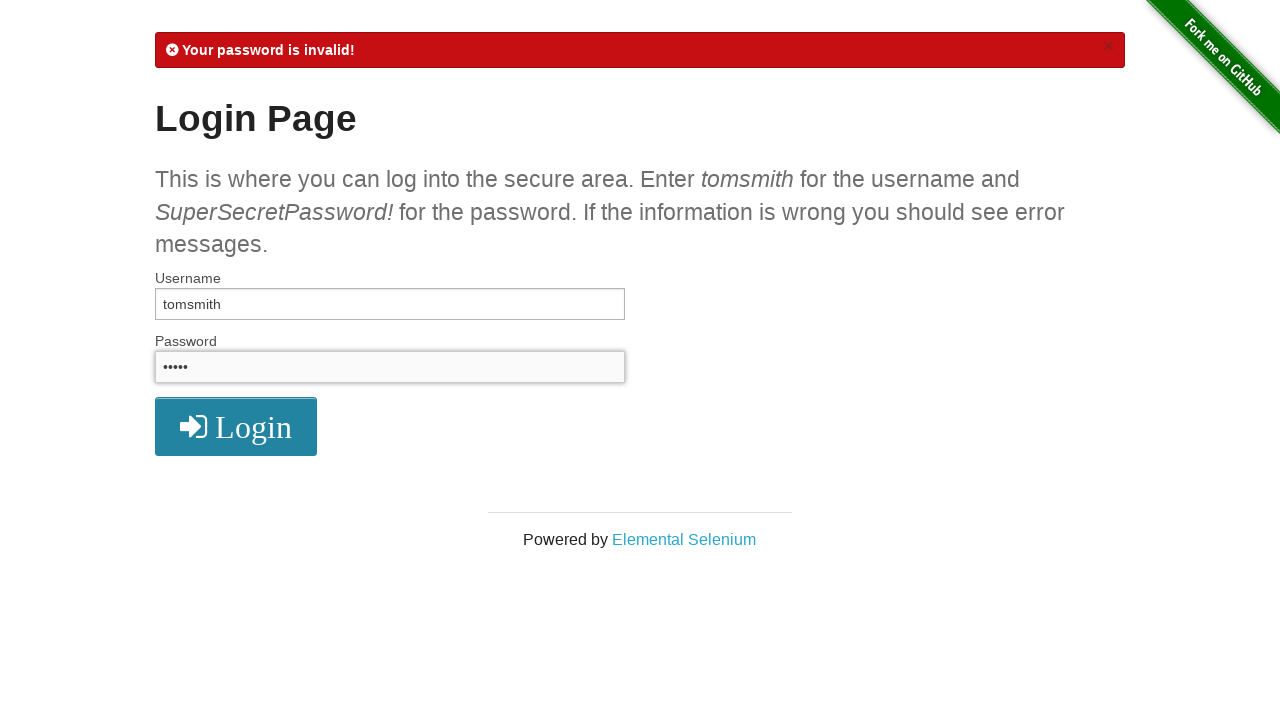

Clicked login button with password attempt 'where' at (236, 427) on xpath=//*[@id="login"]/button
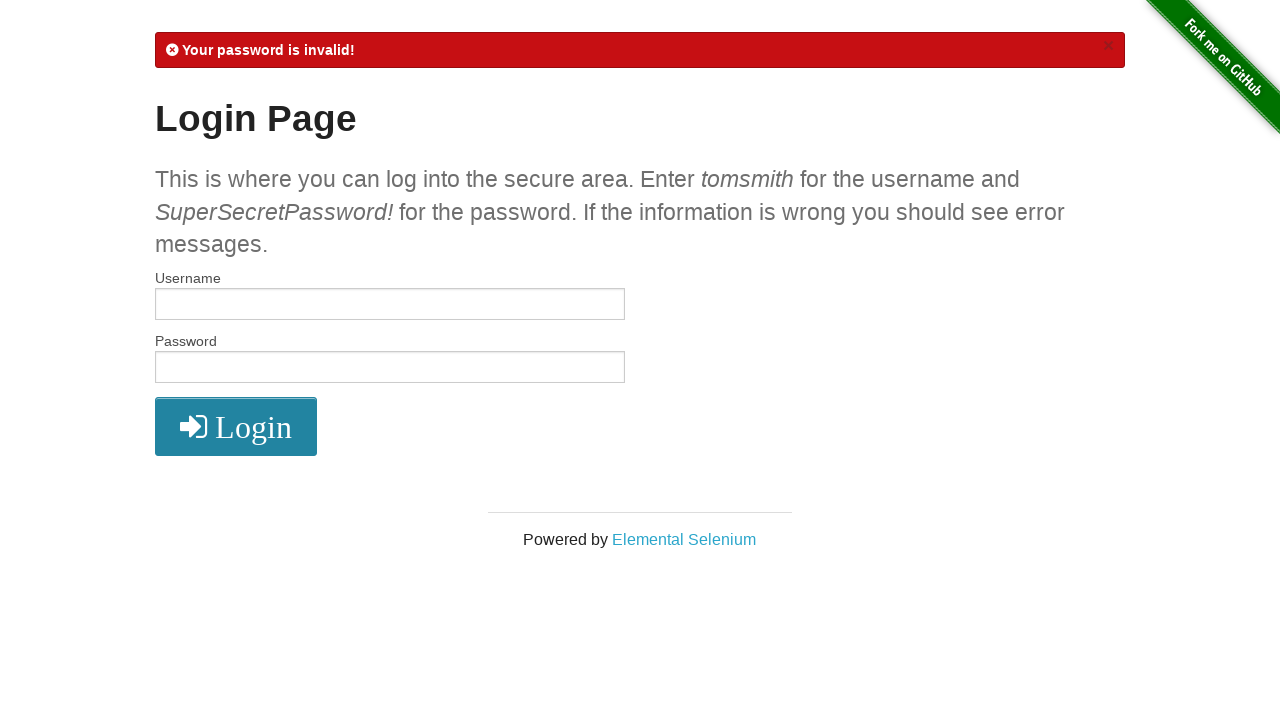

Filled username field with 'tomsmith' on #username
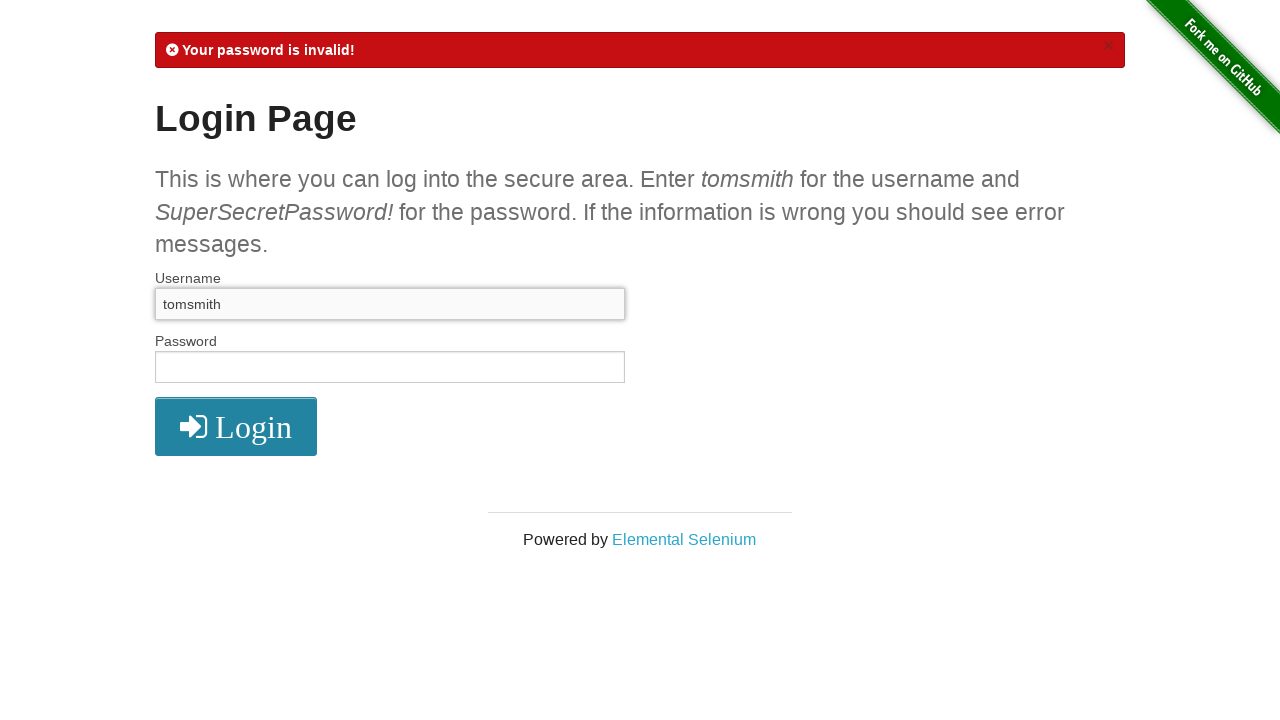

Filled password field with 'you' on #password
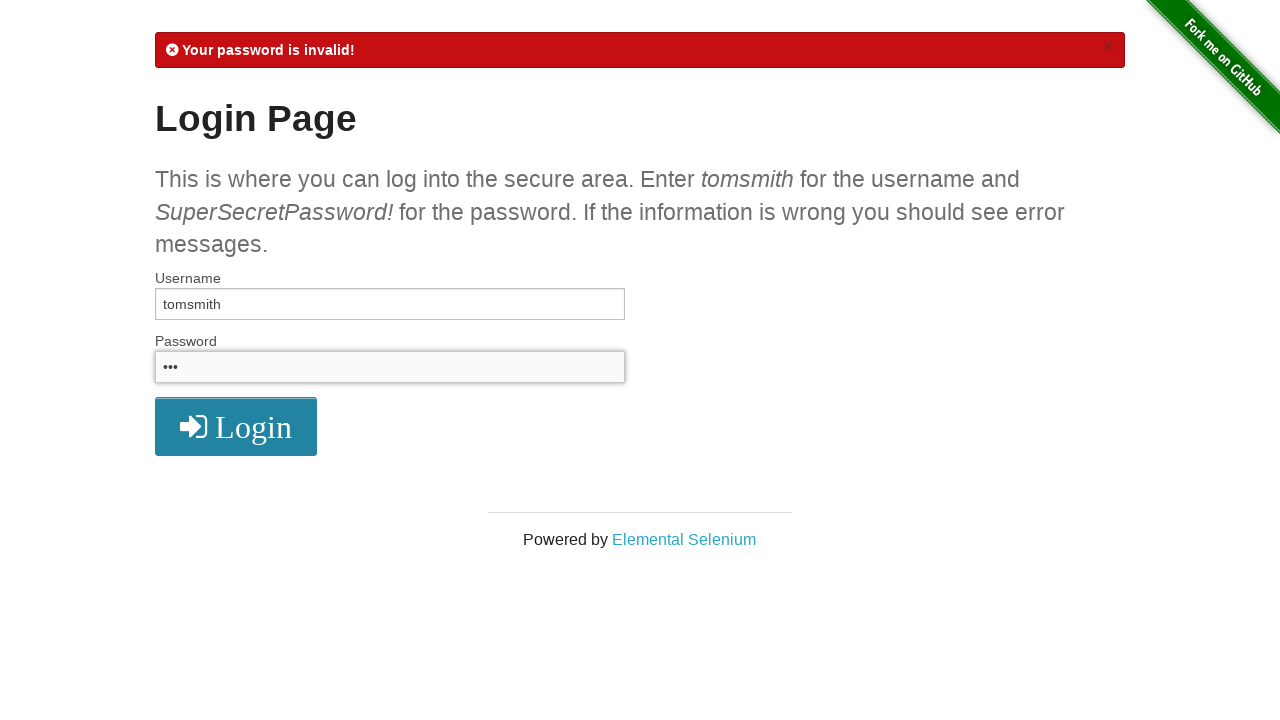

Clicked login button with password attempt 'you' at (236, 427) on xpath=//*[@id="login"]/button
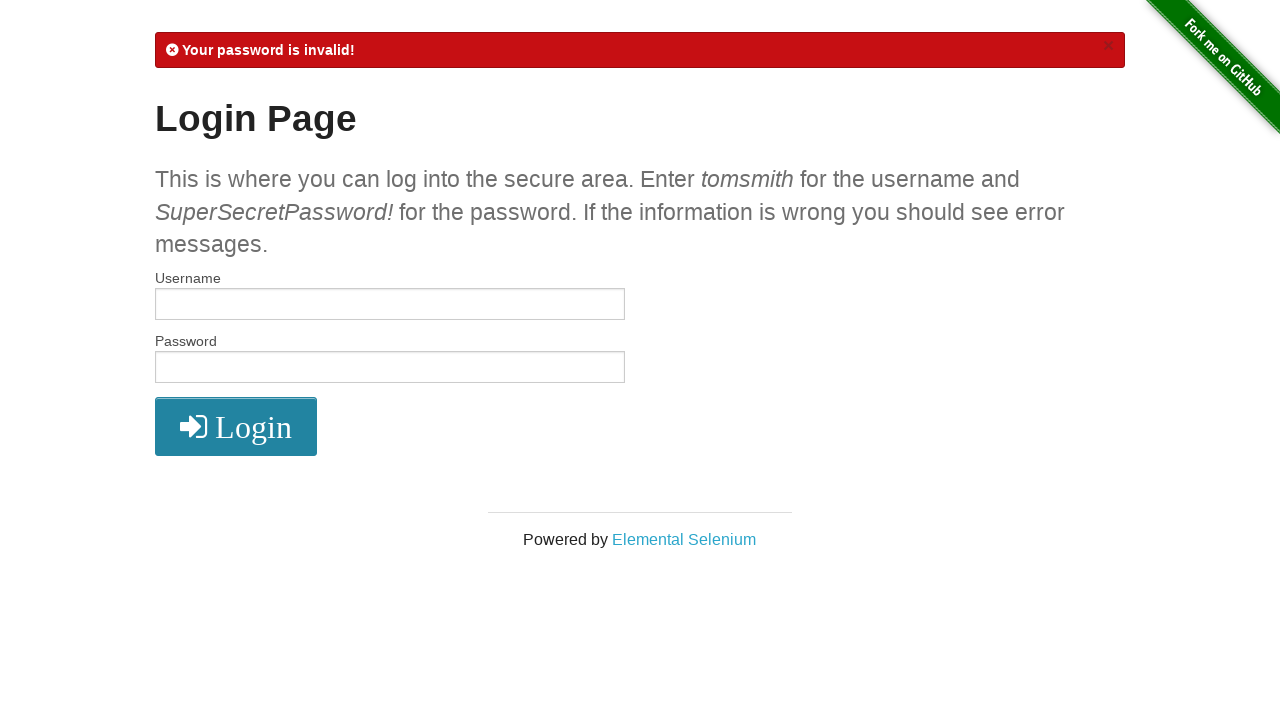

Filled username field with 'tomsmith' on #username
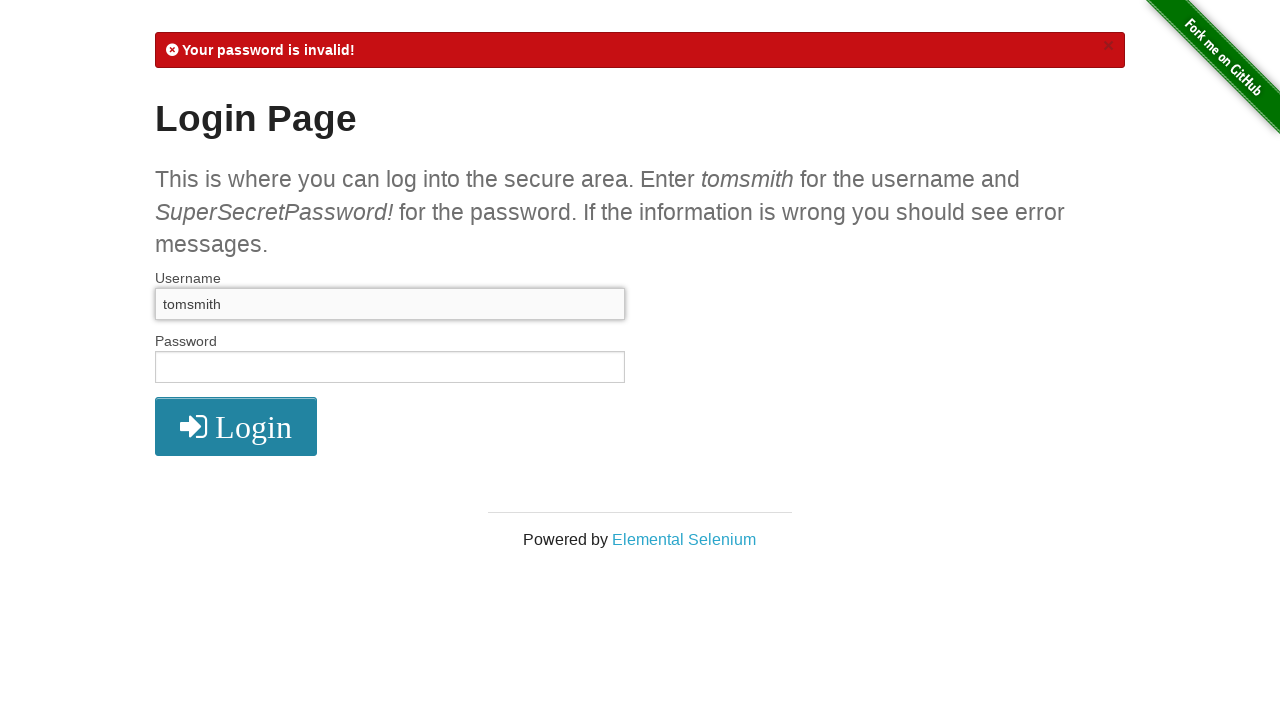

Filled password field with 'can' on #password
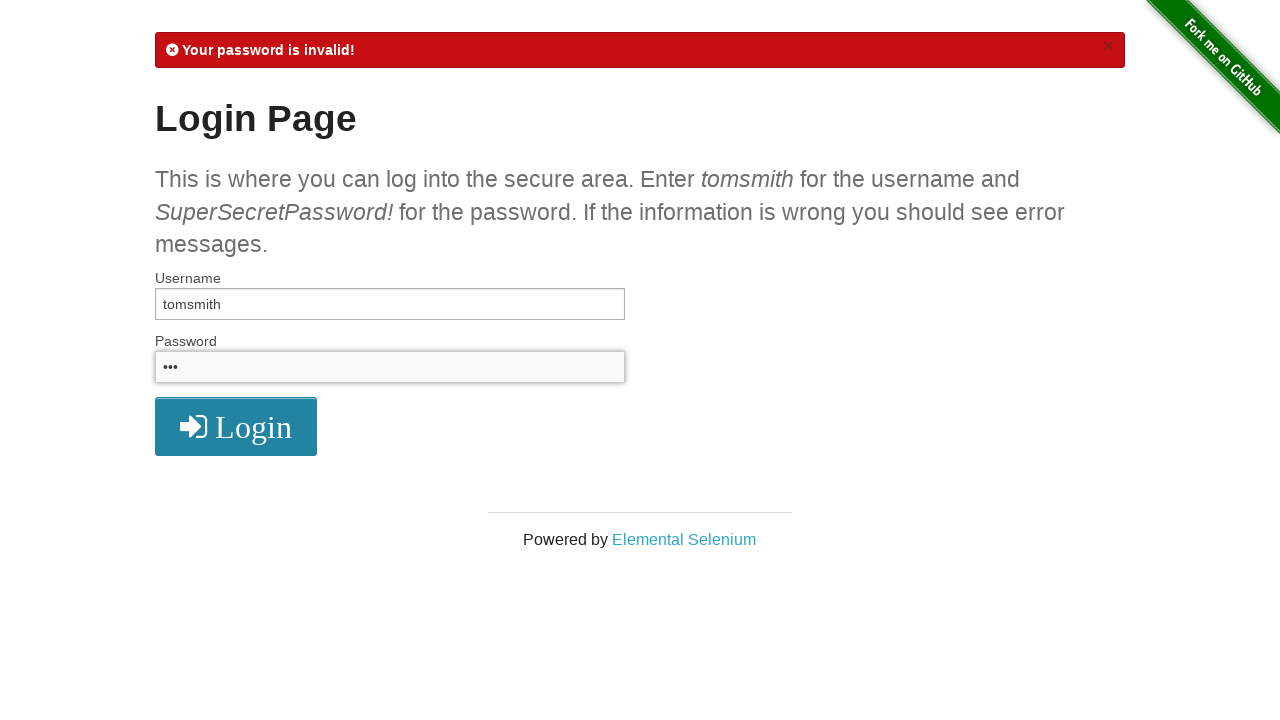

Clicked login button with password attempt 'can' at (236, 427) on xpath=//*[@id="login"]/button
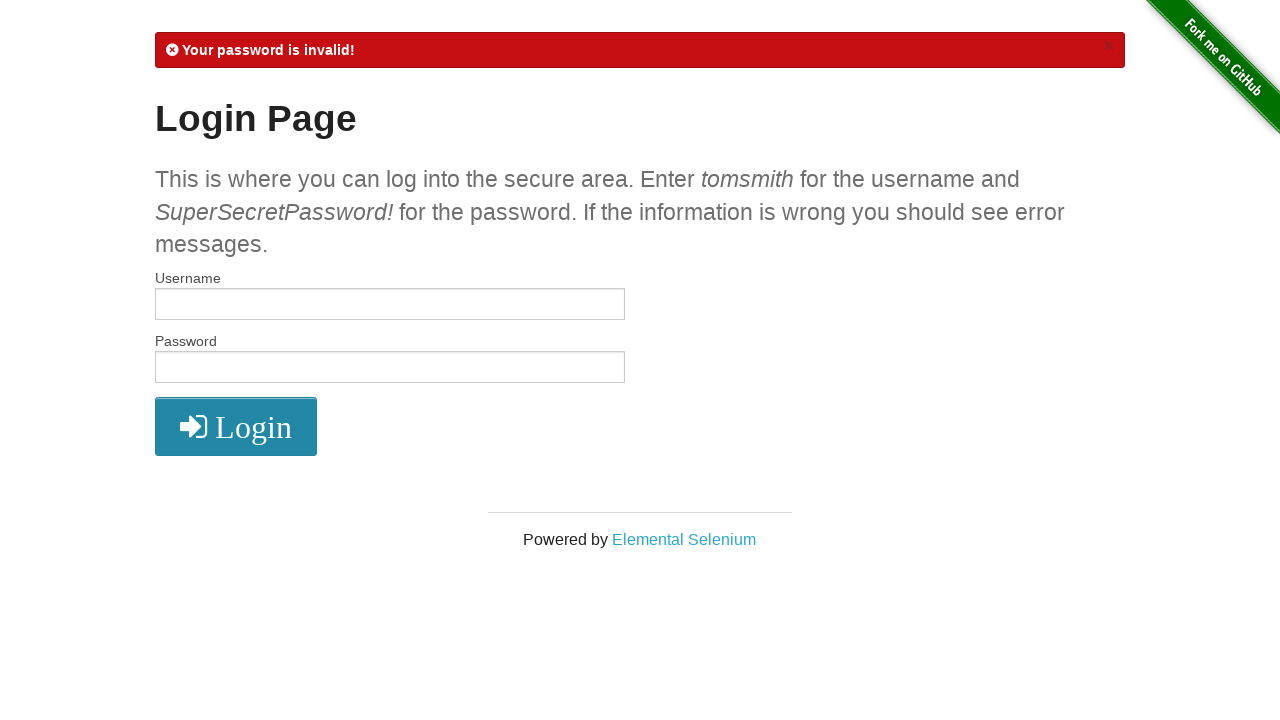

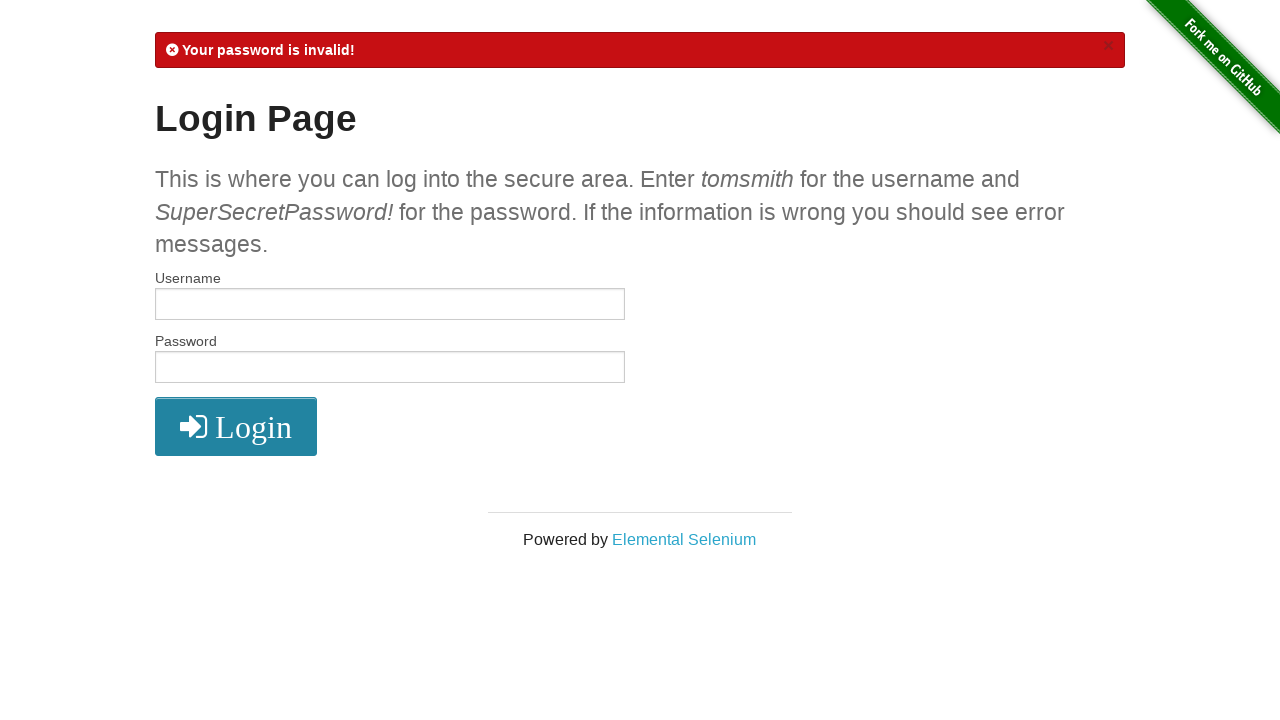